Navigates to a jobs website and clicks on the jobs link to verify navigation to the jobs page

Starting URL: https://alchemy.hguy.co/jobs/

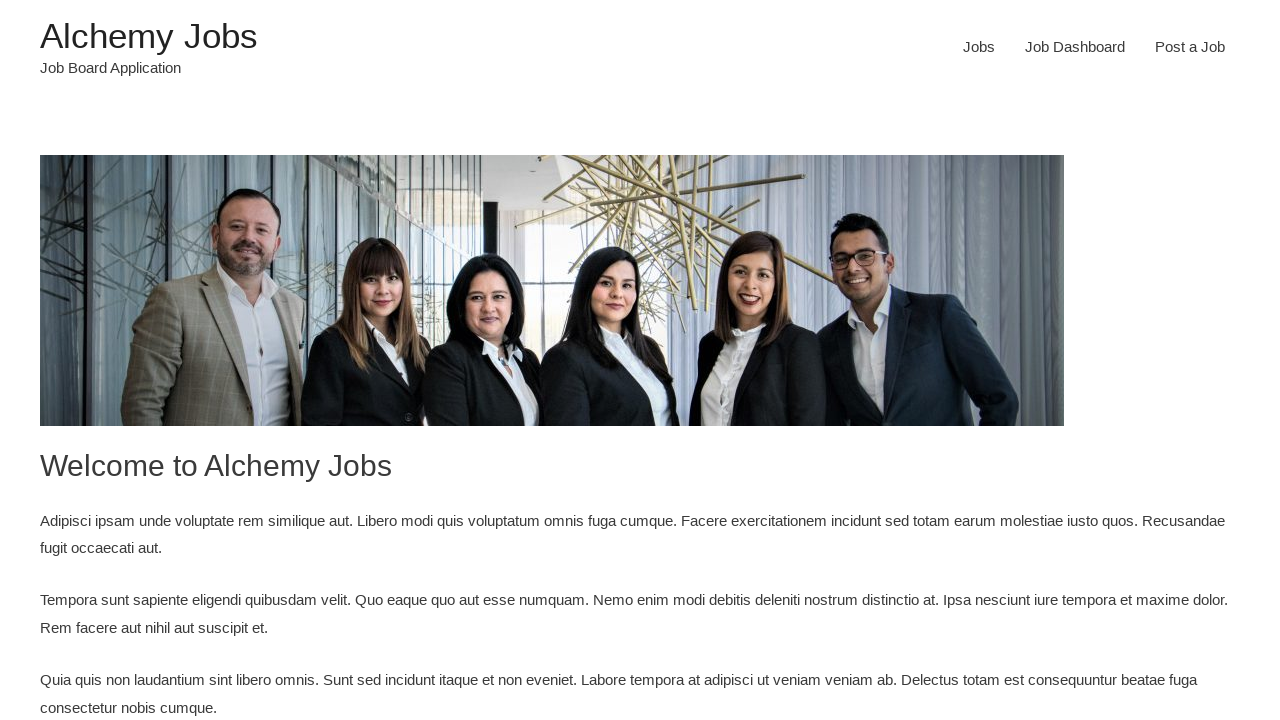

Clicked on the jobs link to navigate to jobs page at (979, 47) on a[href='https://alchemy.hguy.co/jobs/jobs/']
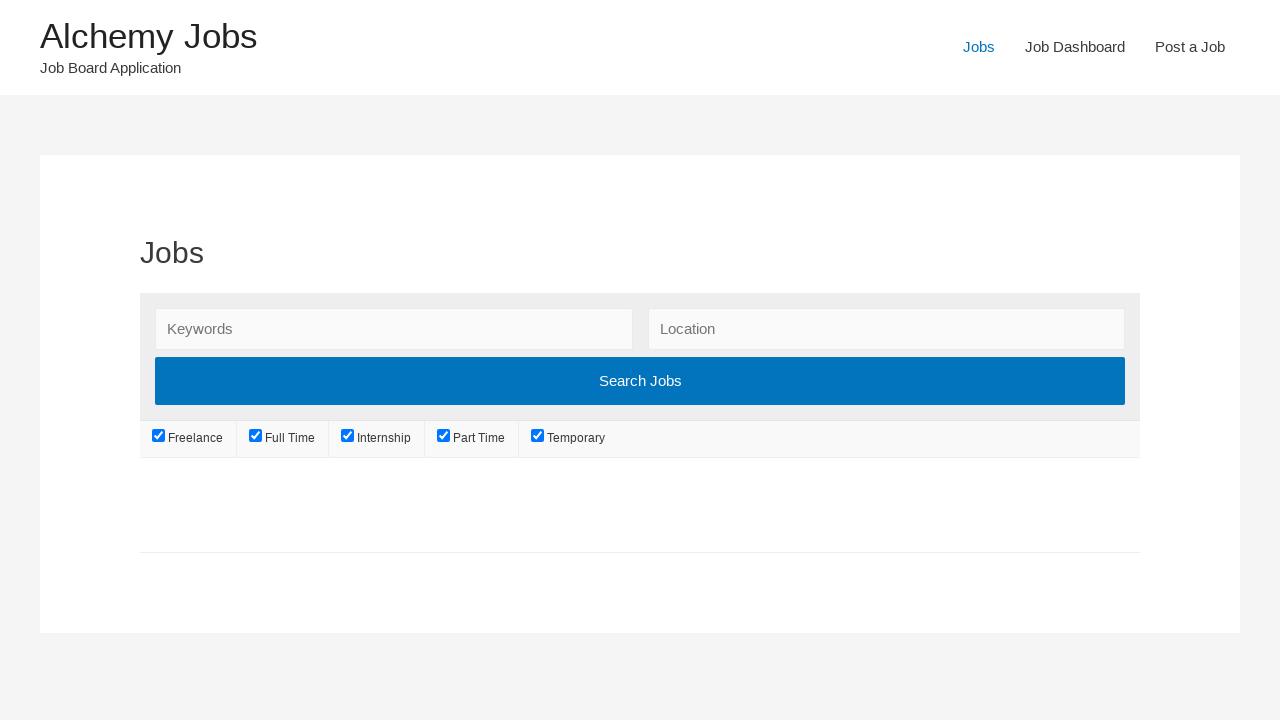

Verified page title is 'Jobs – Alchemy Jobs'
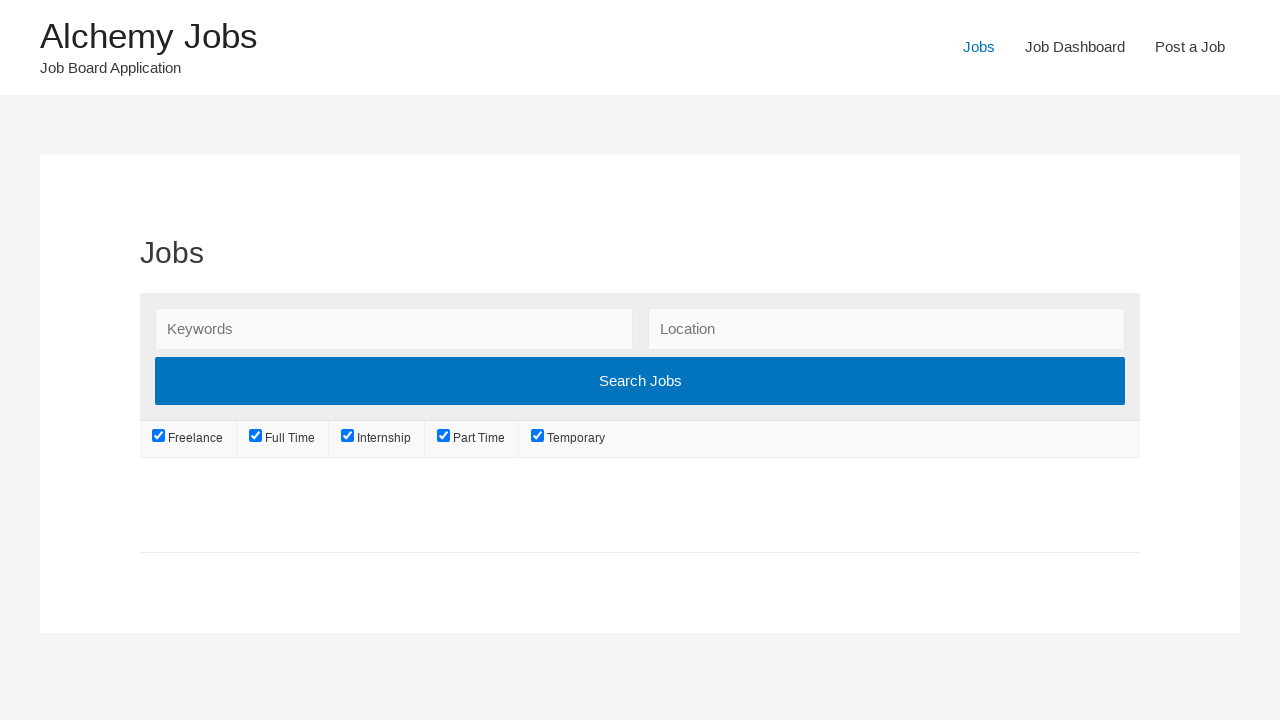

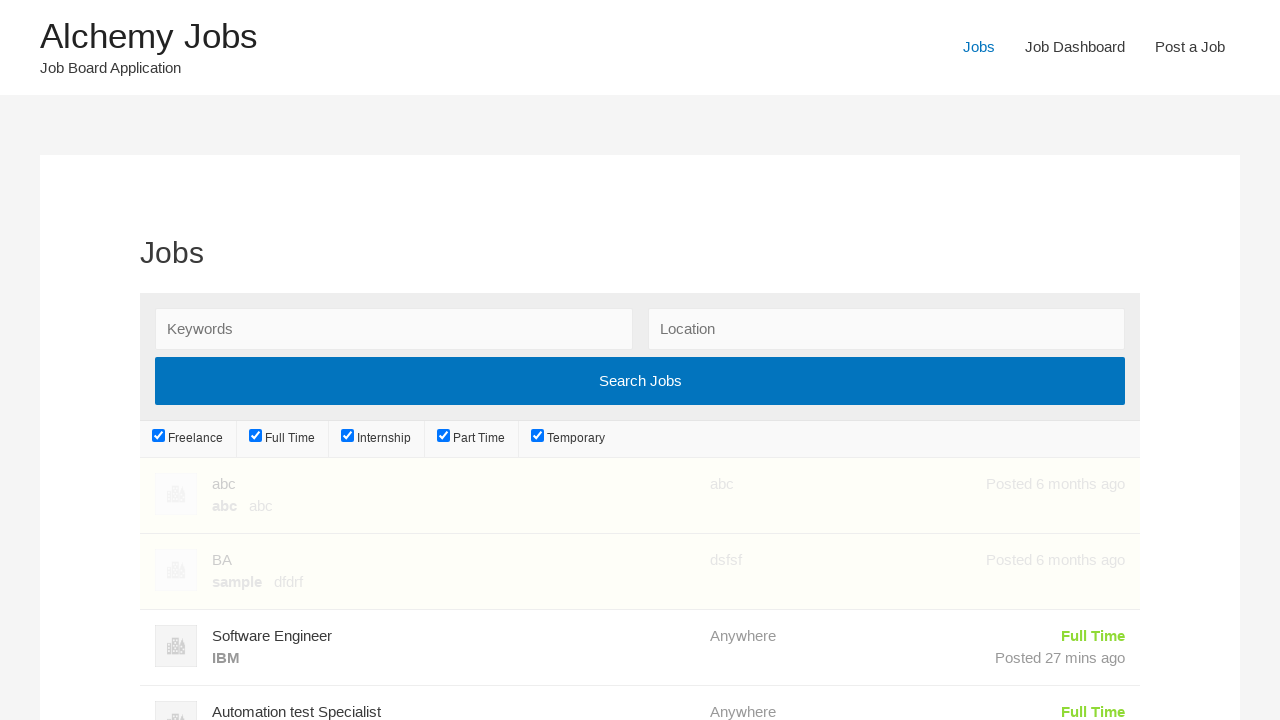